Tests checkbox functionality by clicking a checkbox, verifying it's selected, and counting the total number of checkboxes on the page

Starting URL: https://rahulshettyacademy.com/AutomationPractice/

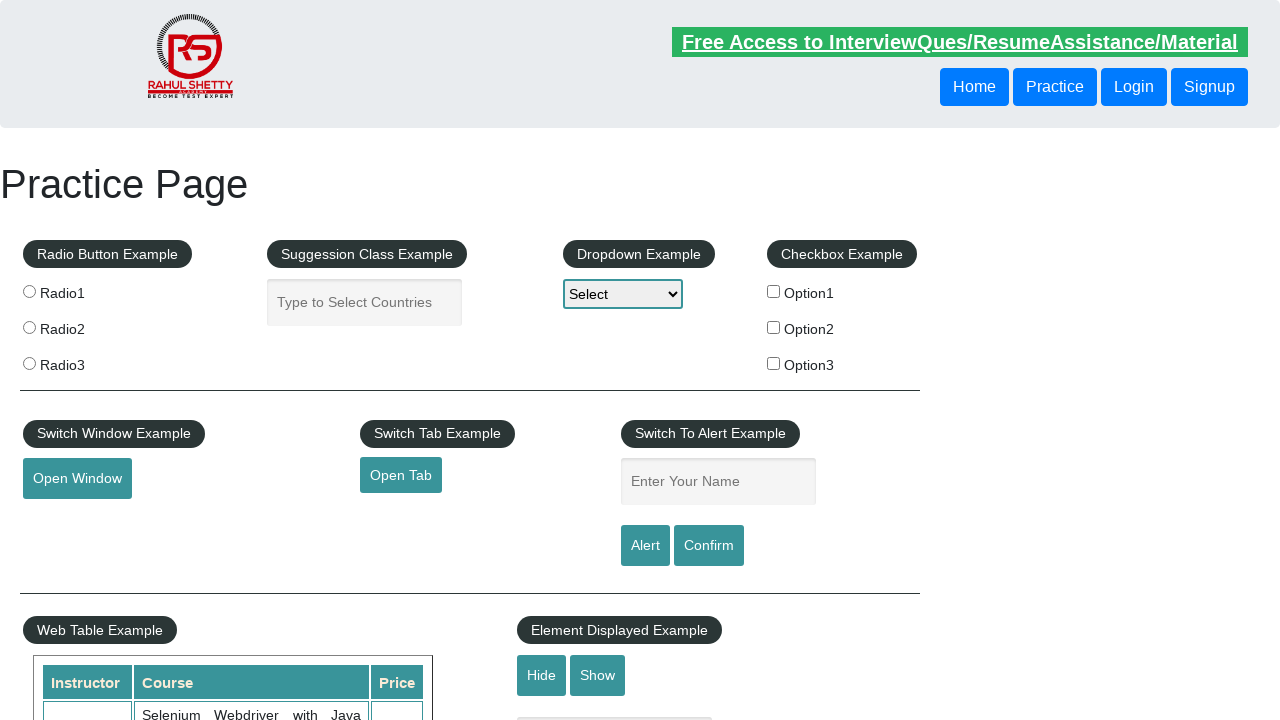

Clicked the first checkbox (checkBoxOption1) at (774, 291) on #checkBoxOption1
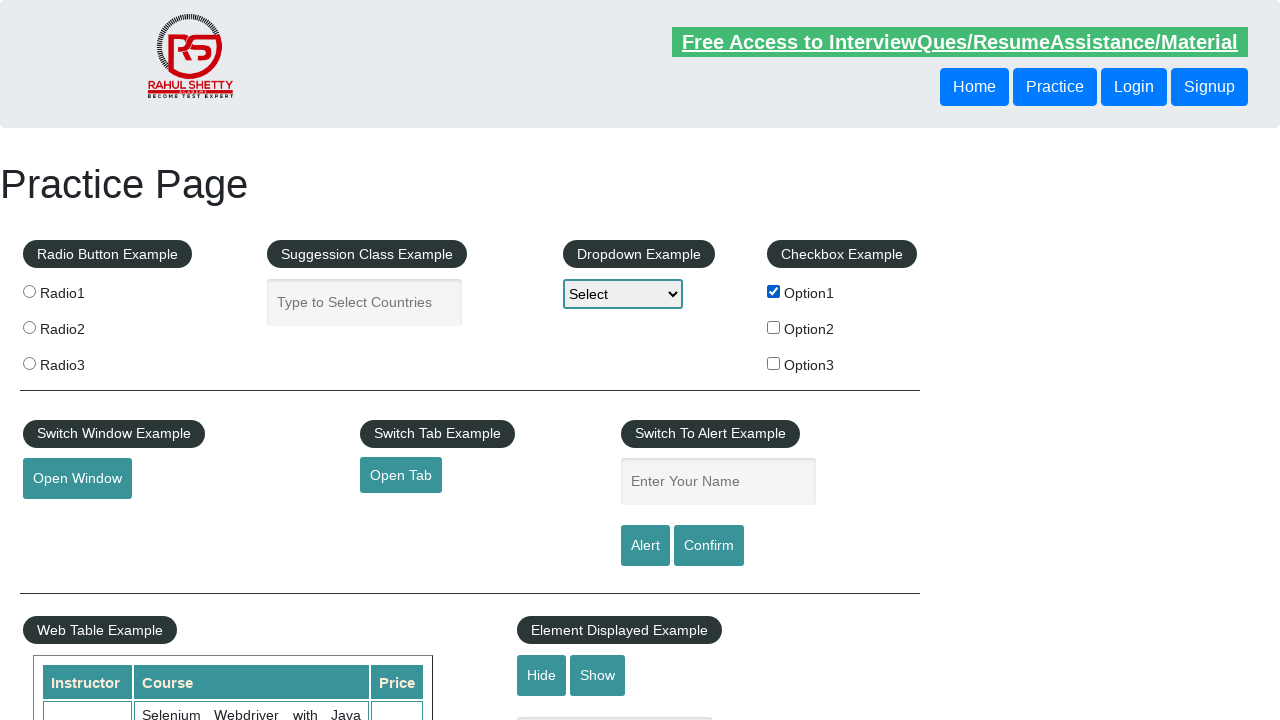

Verified that checkBoxOption1 is selected
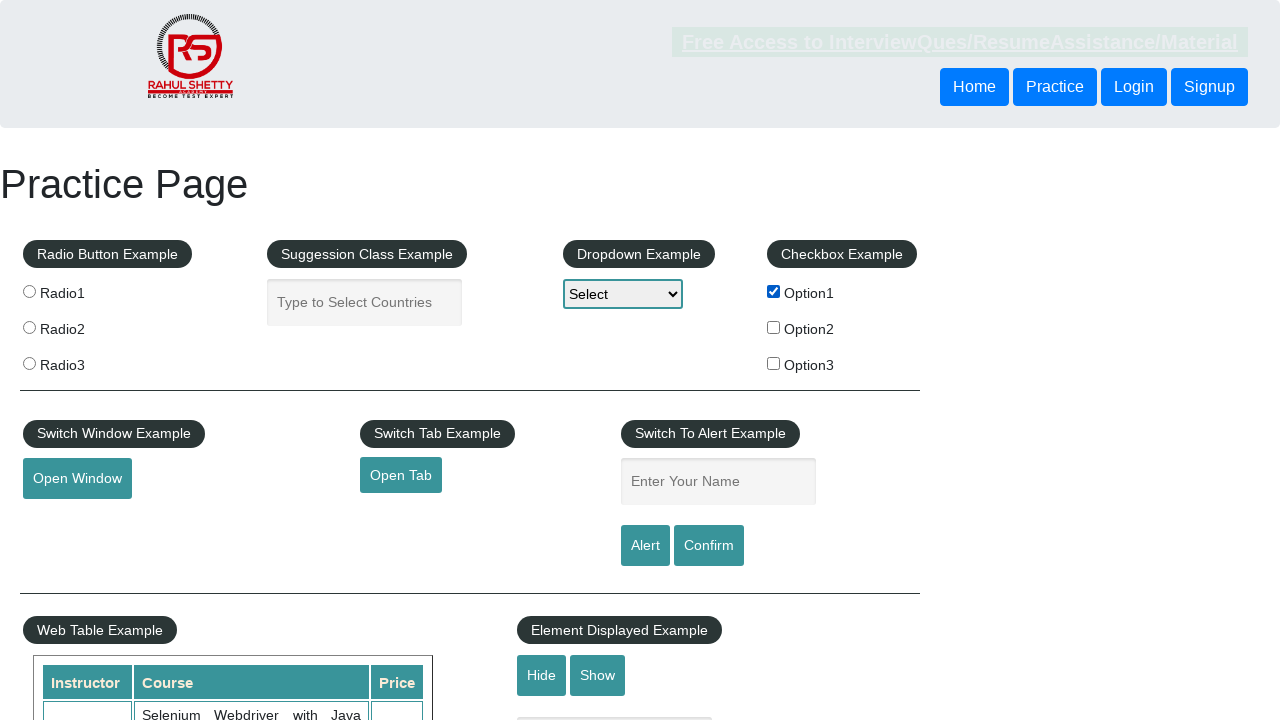

Counted all checkboxes on the page: 3 total
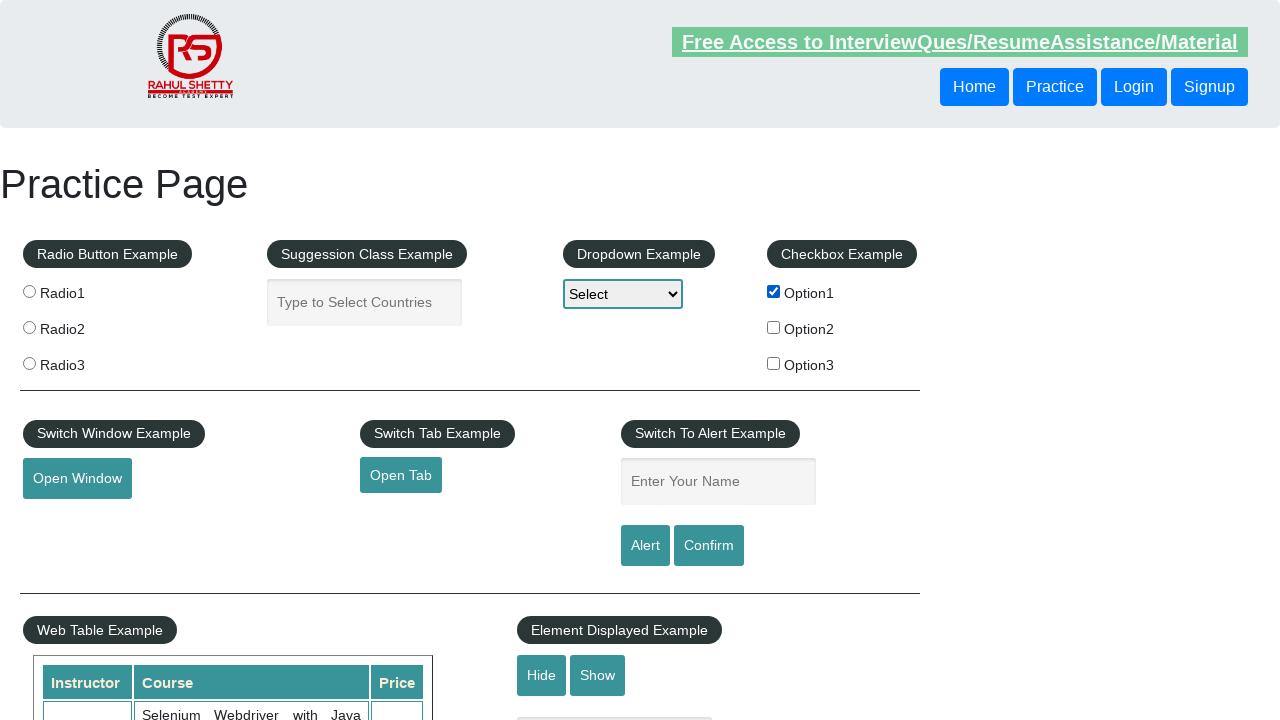

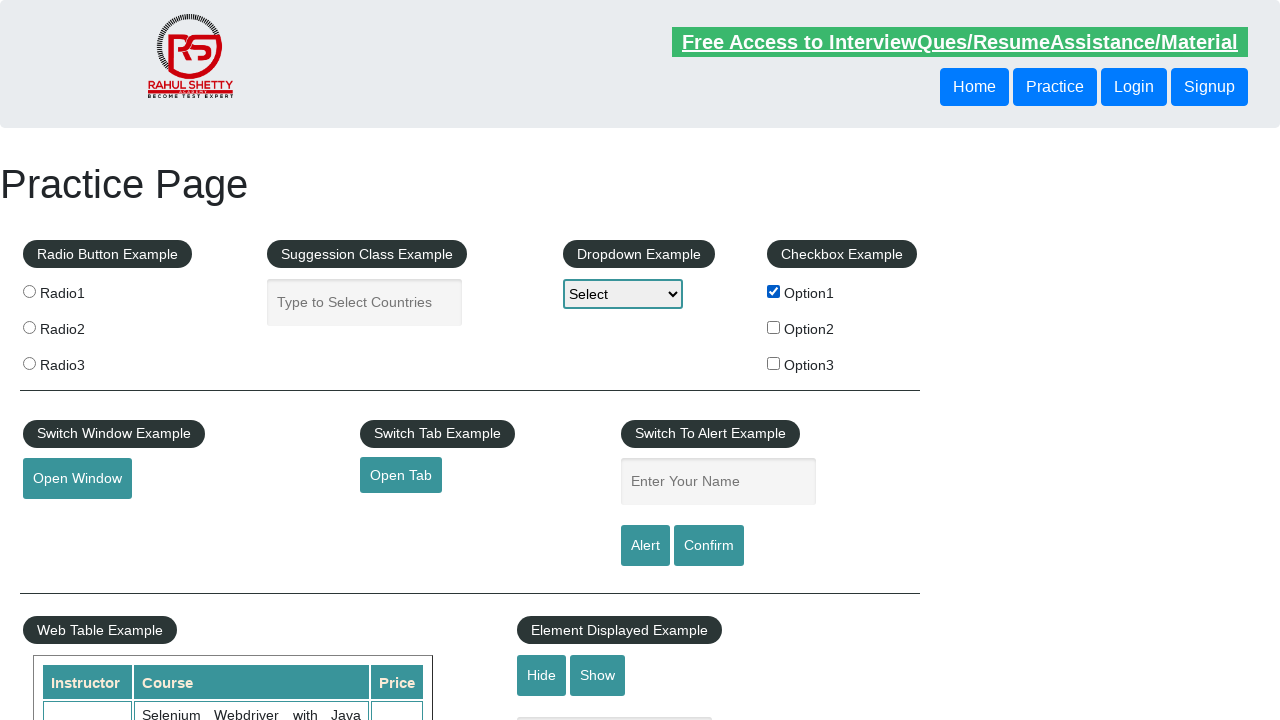